Tests click and release functionality by clicking an element and verifying navigation to result page

Starting URL: https://selenium.dev/selenium/web/mouse_interaction.html

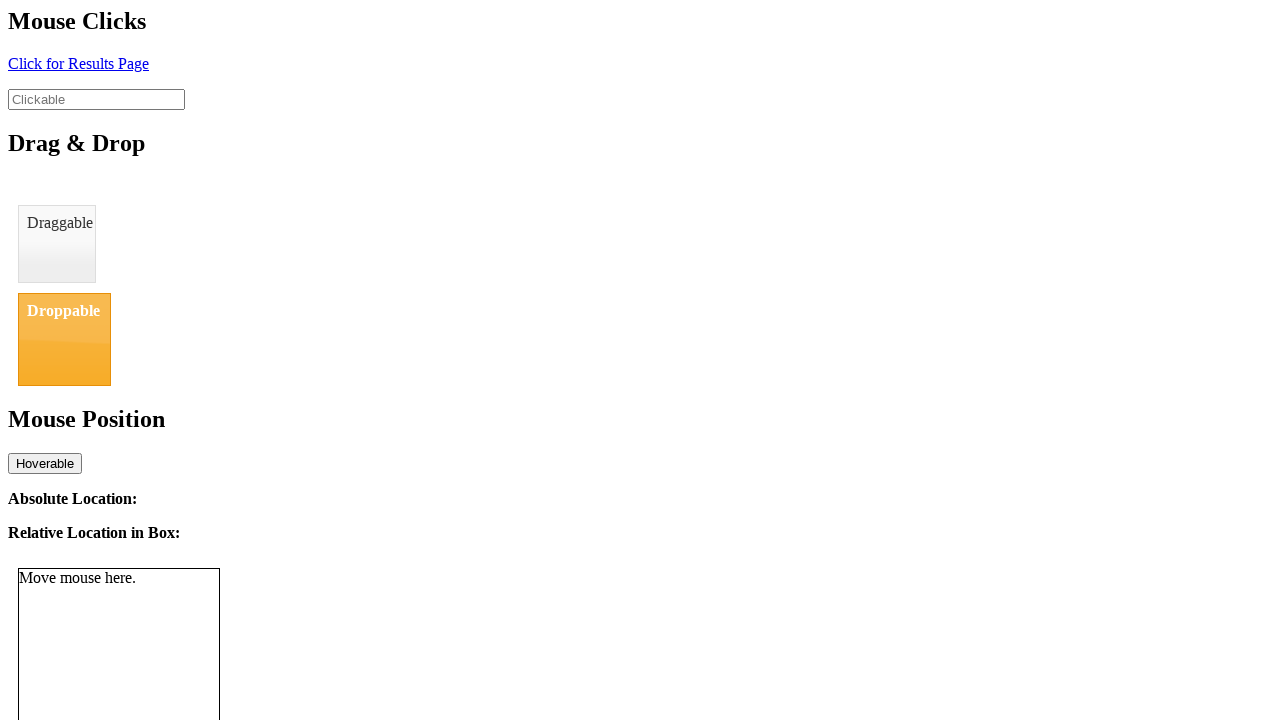

Clicked the click element at (78, 63) on #click
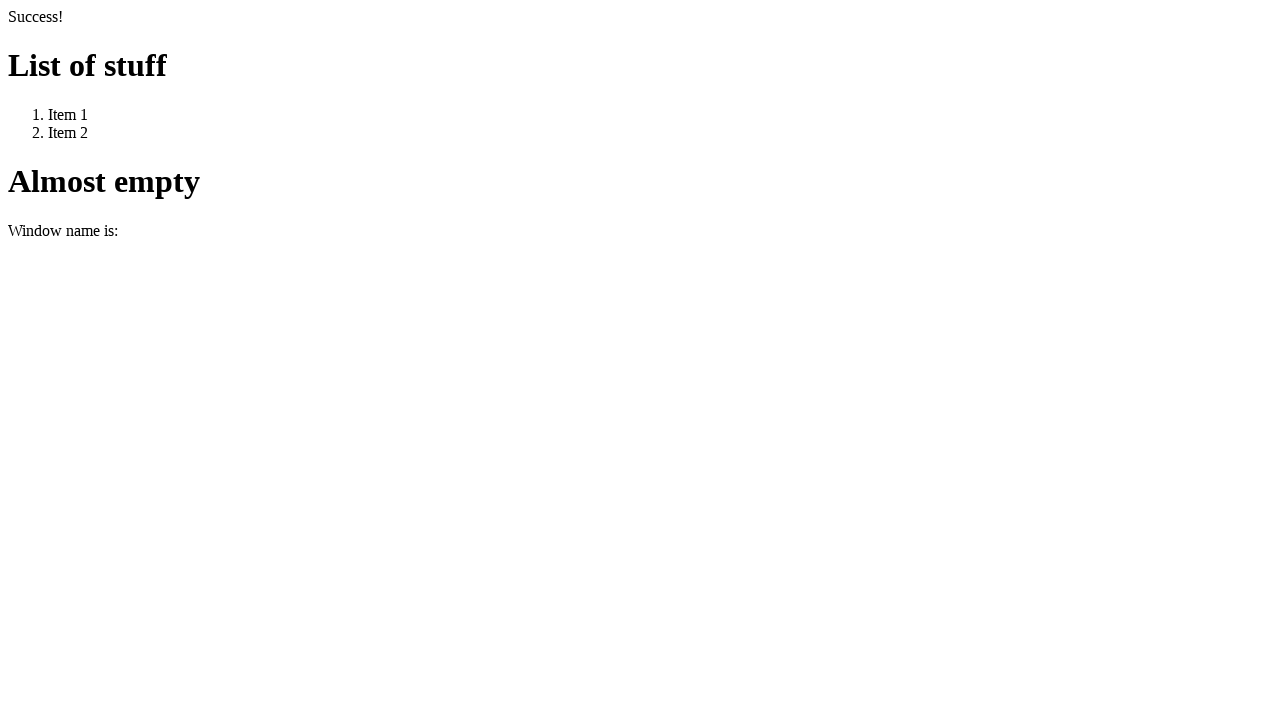

Navigation to result page completed
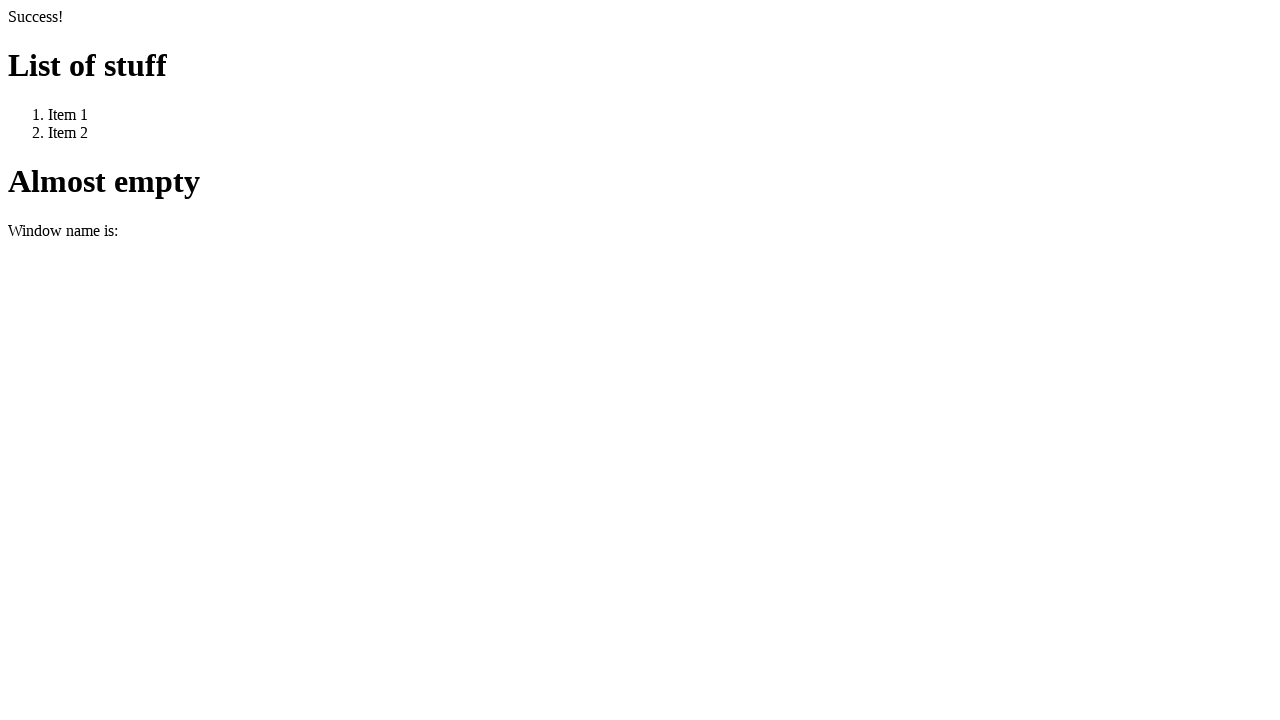

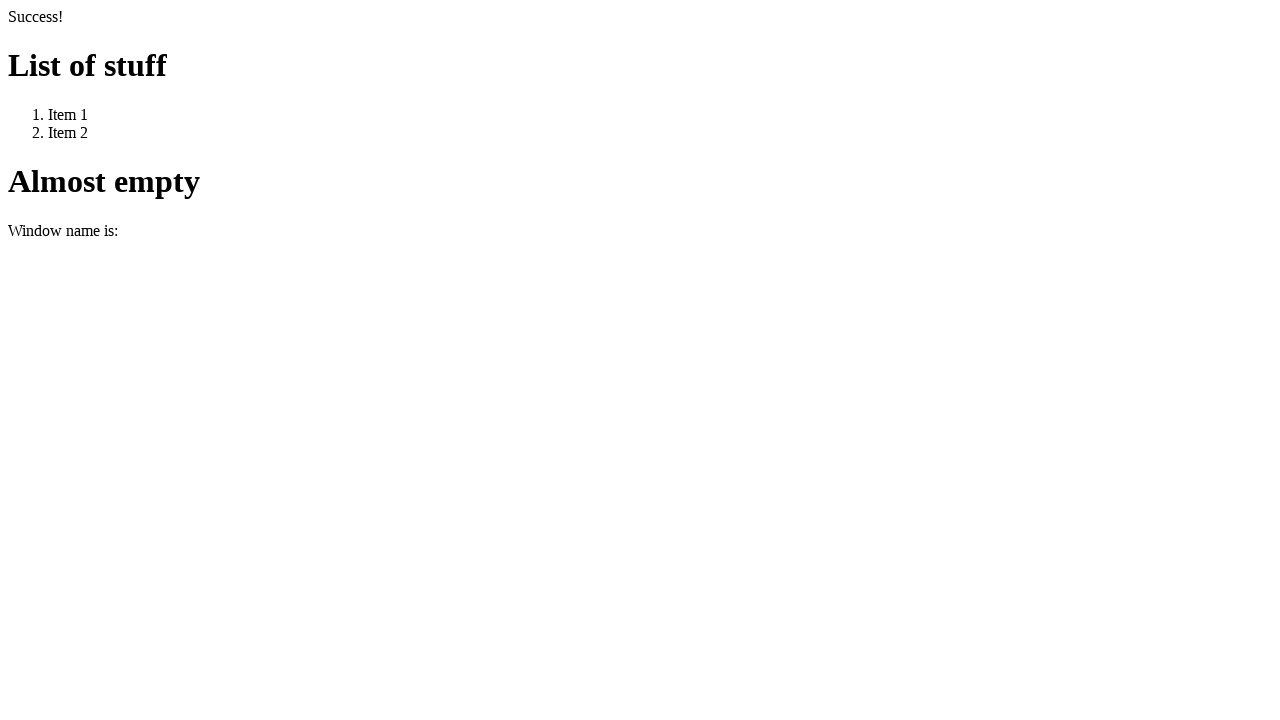